Navigates to the automation exercise website, verifies the home page is visible, then clicks on the Test Cases button and verifies navigation to the test cases page

Starting URL: http://automationexercise.com

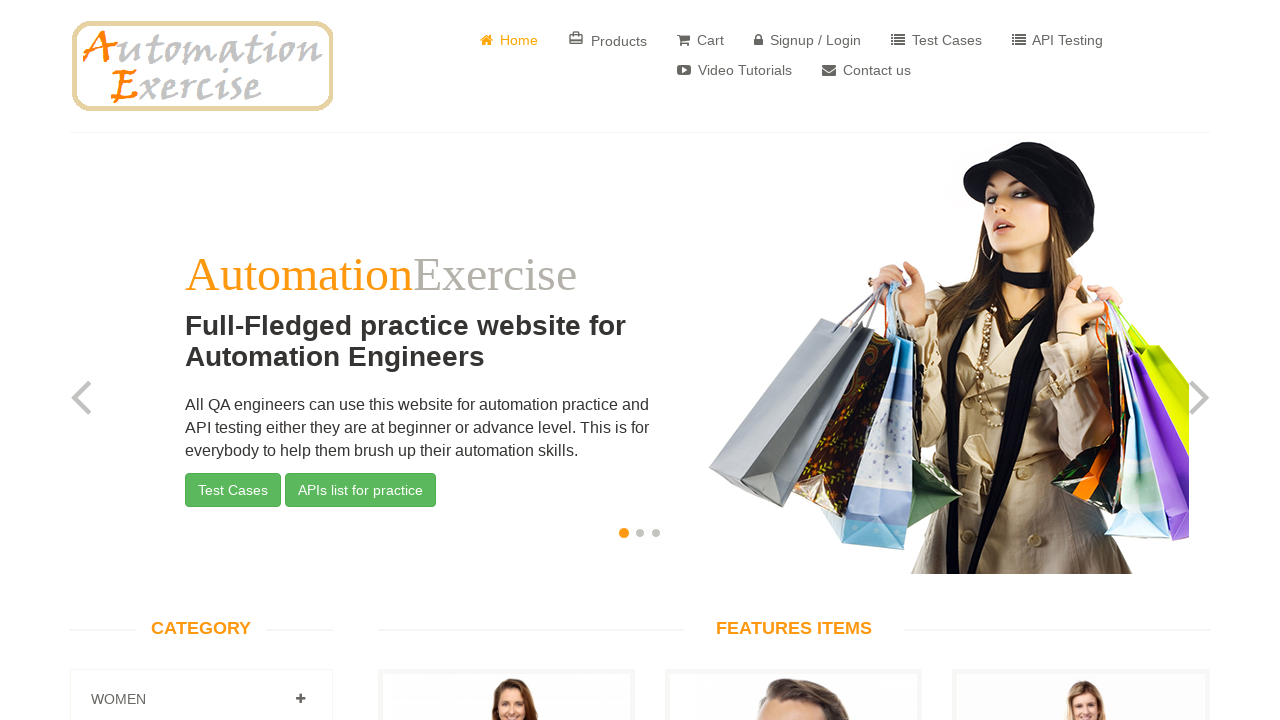

Navigated to automation exercise website
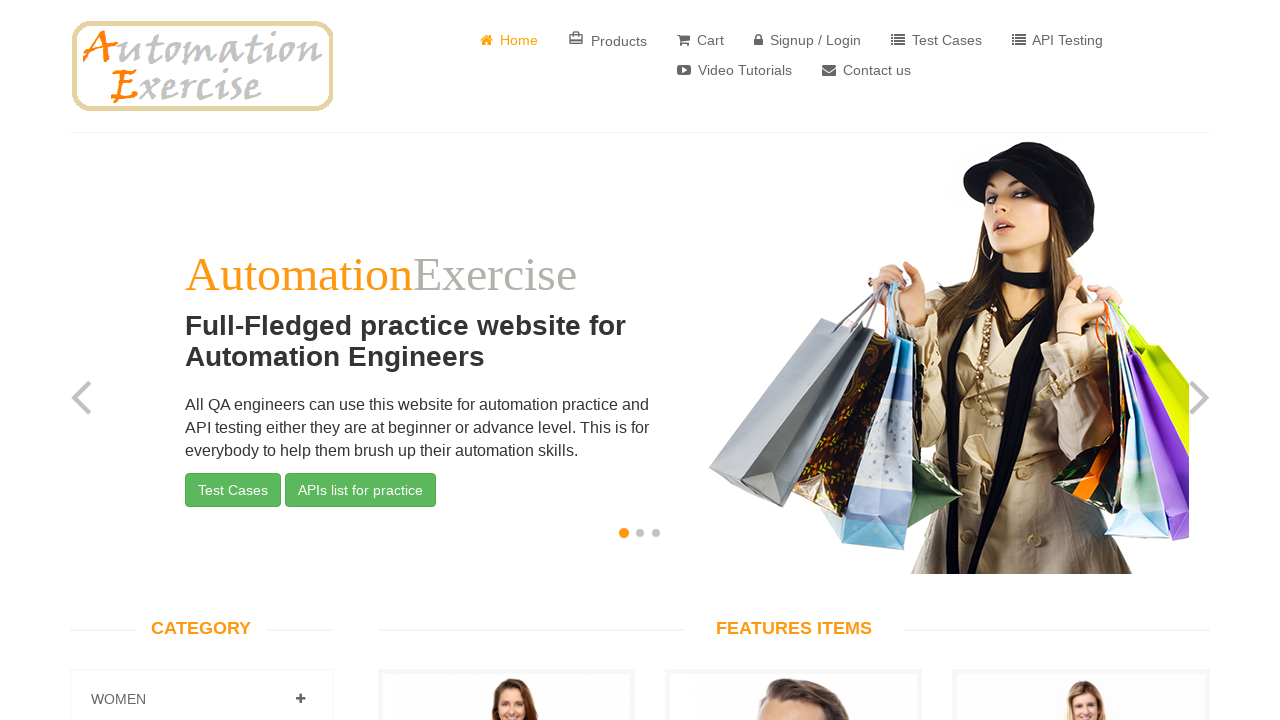

Home page is visible
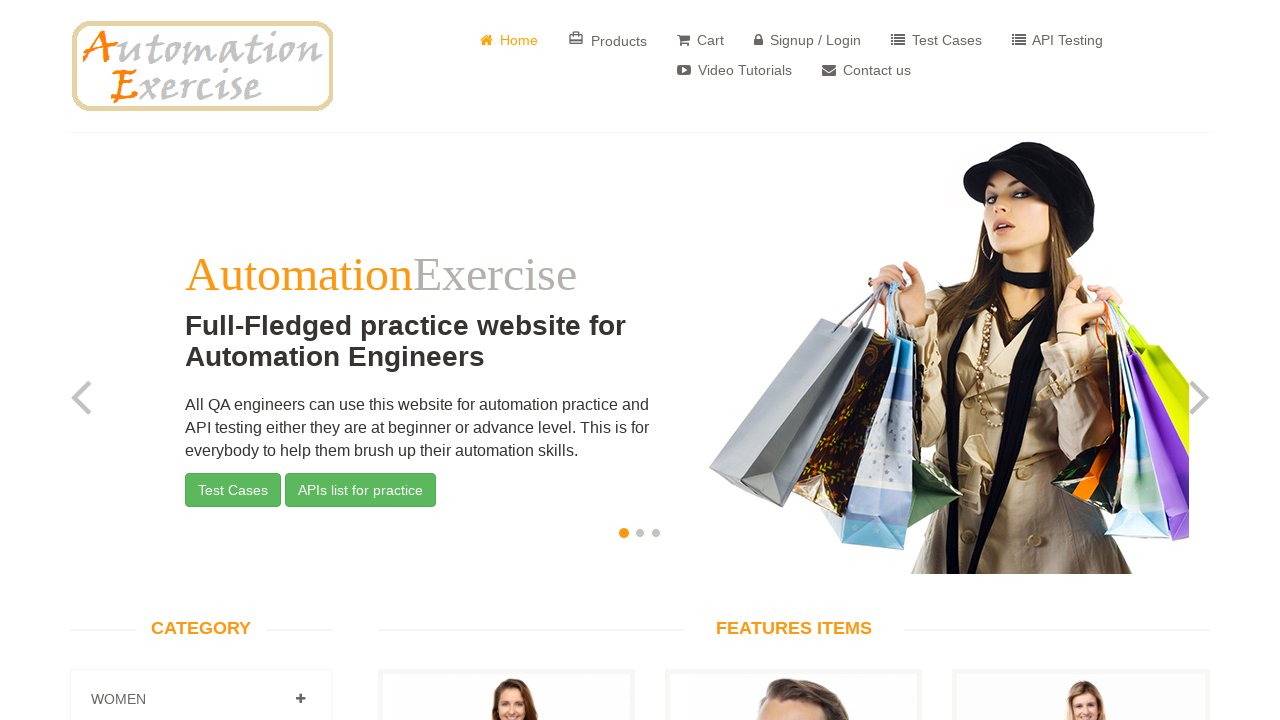

Clicked on Test Cases button at (936, 40) on a:has-text(' Test Cases')
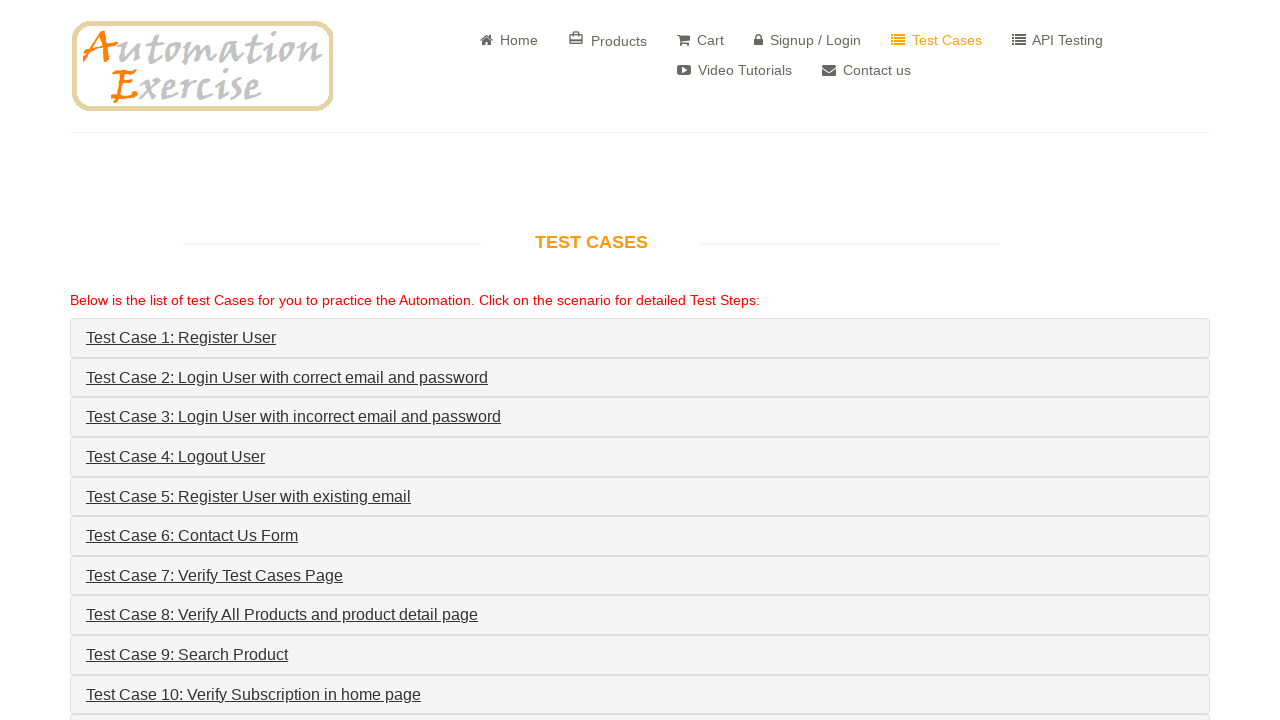

Navigated to test cases page successfully
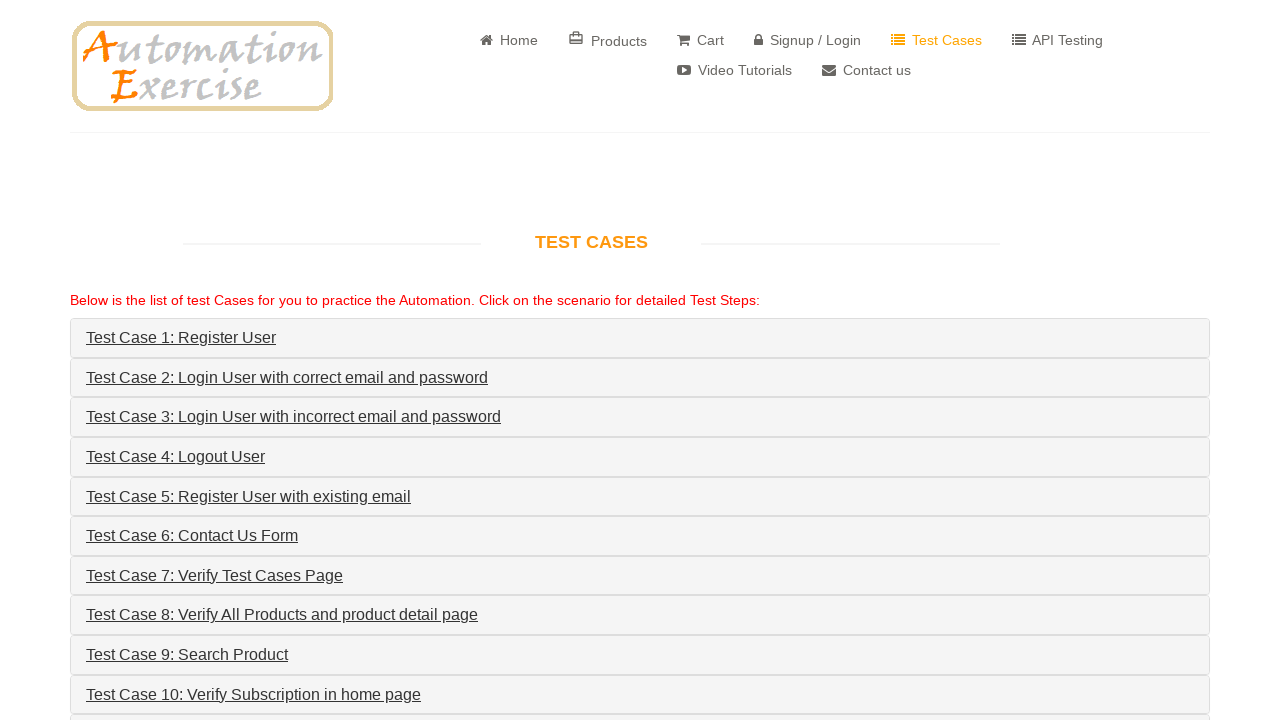

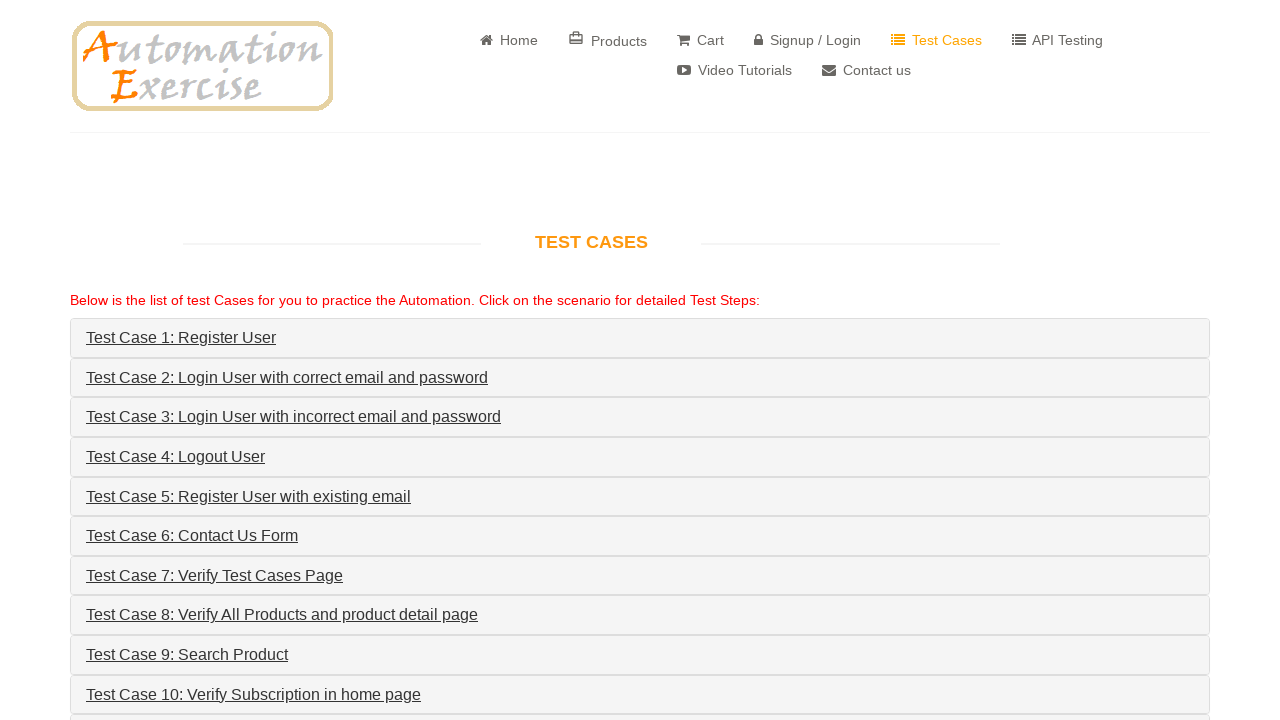